Tests autocomplete dropdown functionality by typing a partial country name, using keyboard navigation to select from suggestions, and verifying the selected value

Starting URL: https://rahulshettyacademy.com/AutomationPractice/

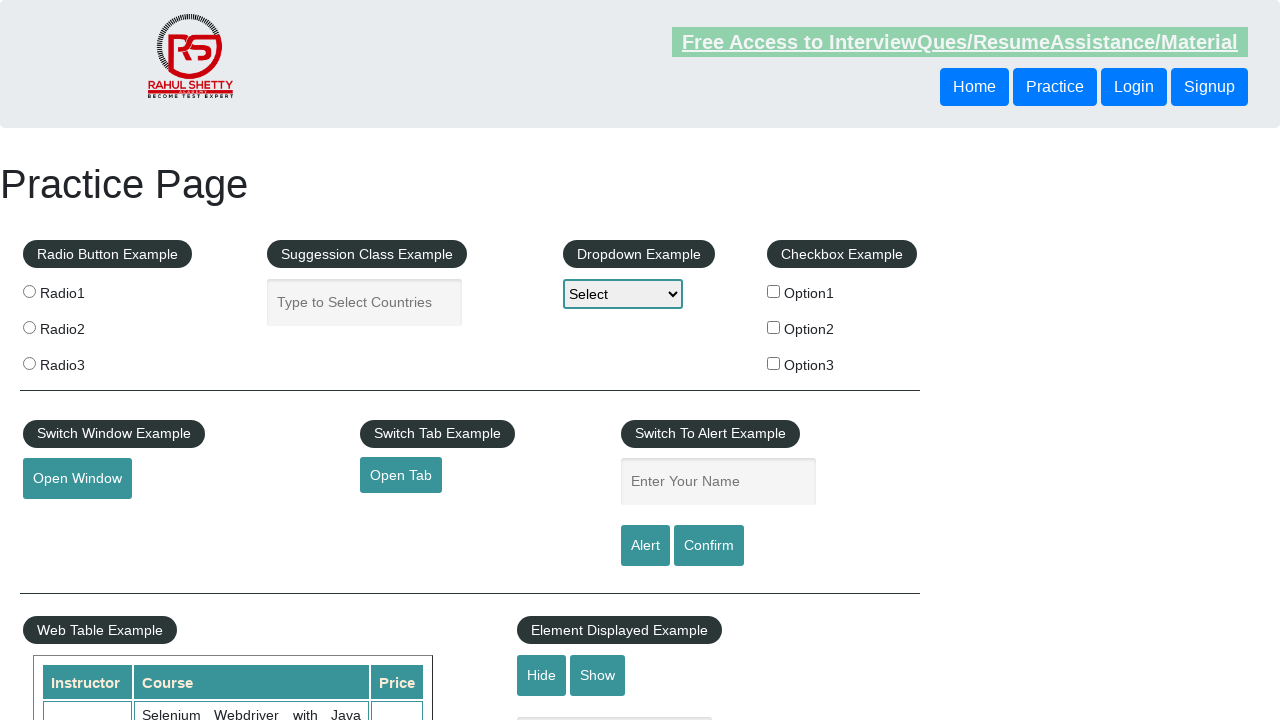

Filled autocomplete field with 'Ind' on #autocomplete
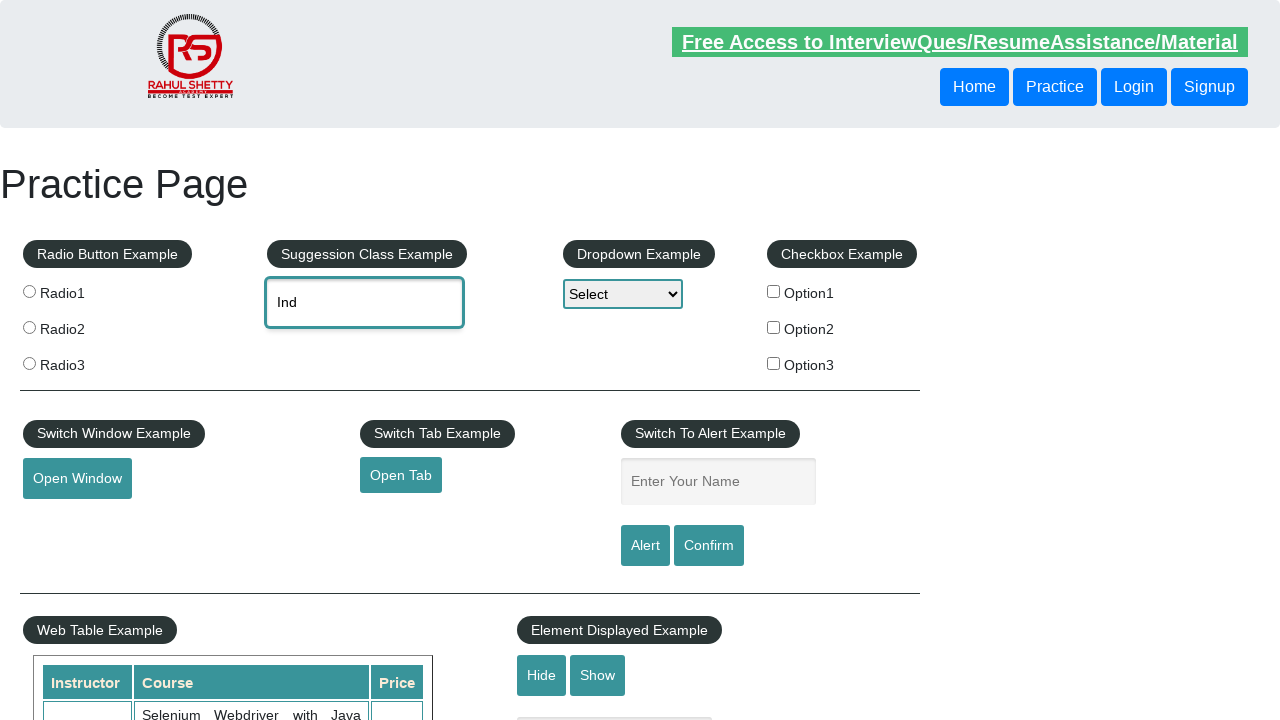

Waited 2 seconds for autocomplete suggestions to appear
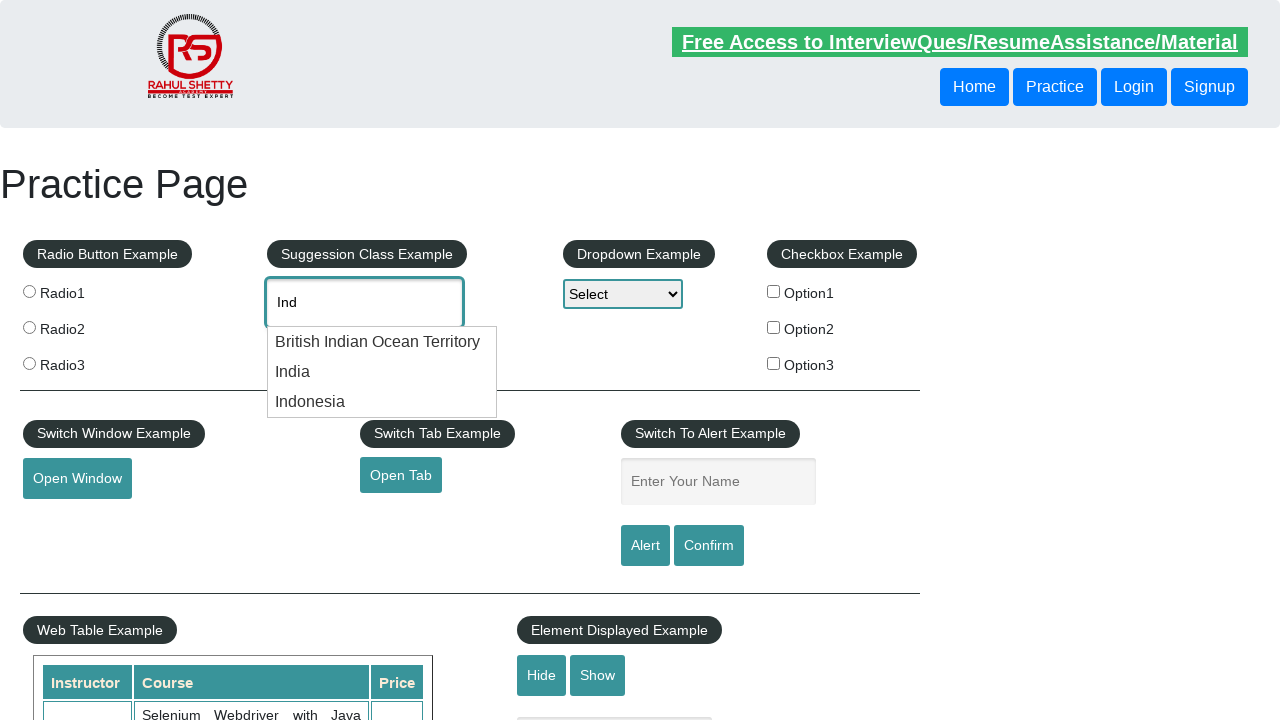

Pressed ArrowDown to navigate to first suggestion on #autocomplete
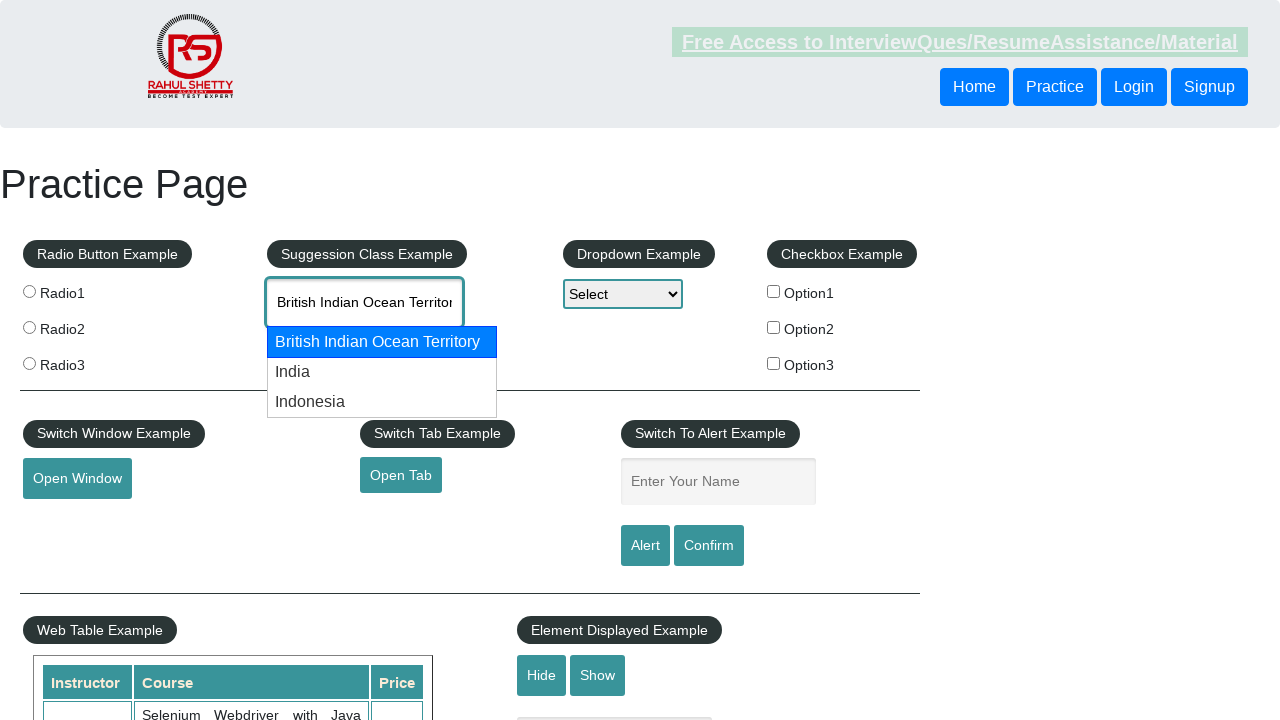

Pressed ArrowDown again to navigate to second suggestion on #autocomplete
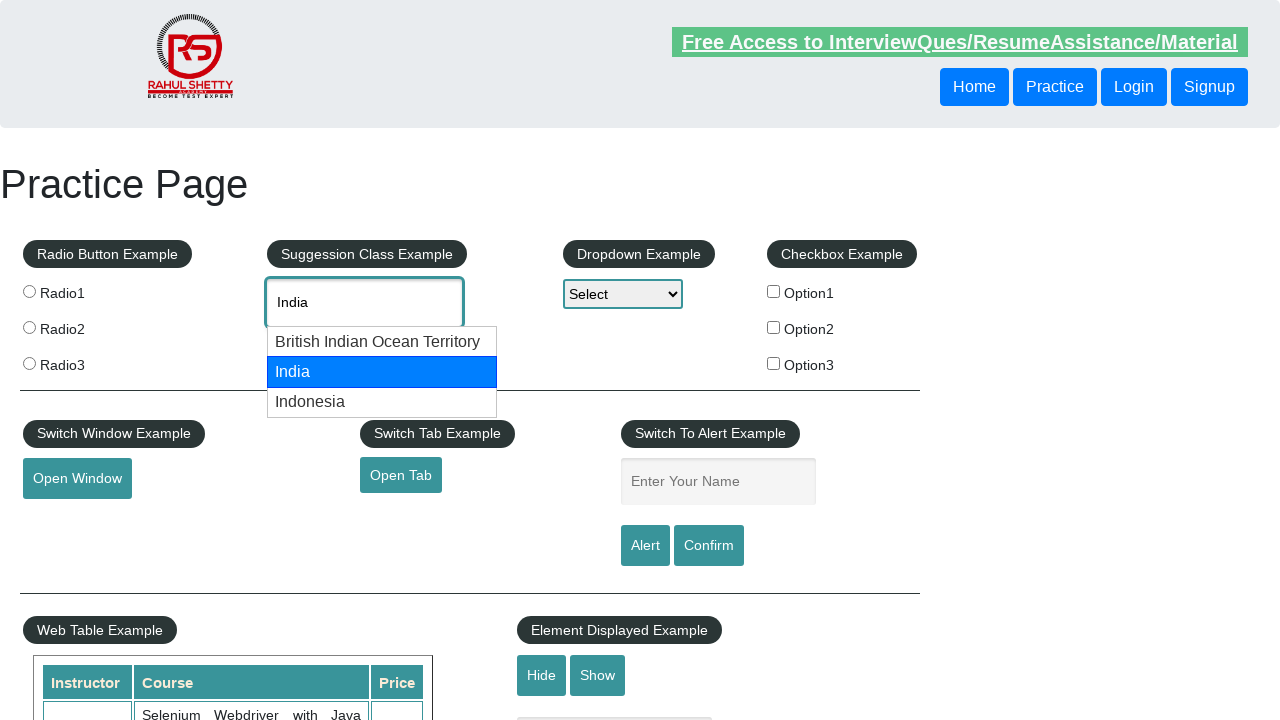

Verified that autocomplete field contains 'India'
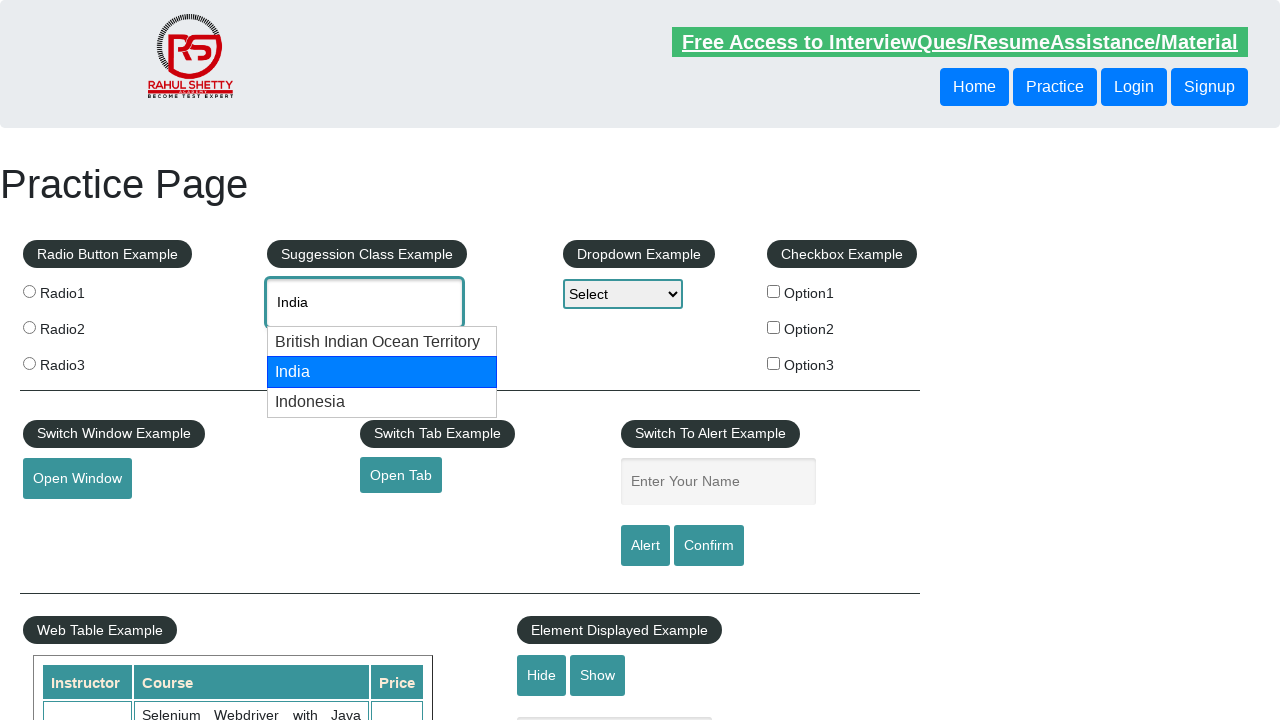

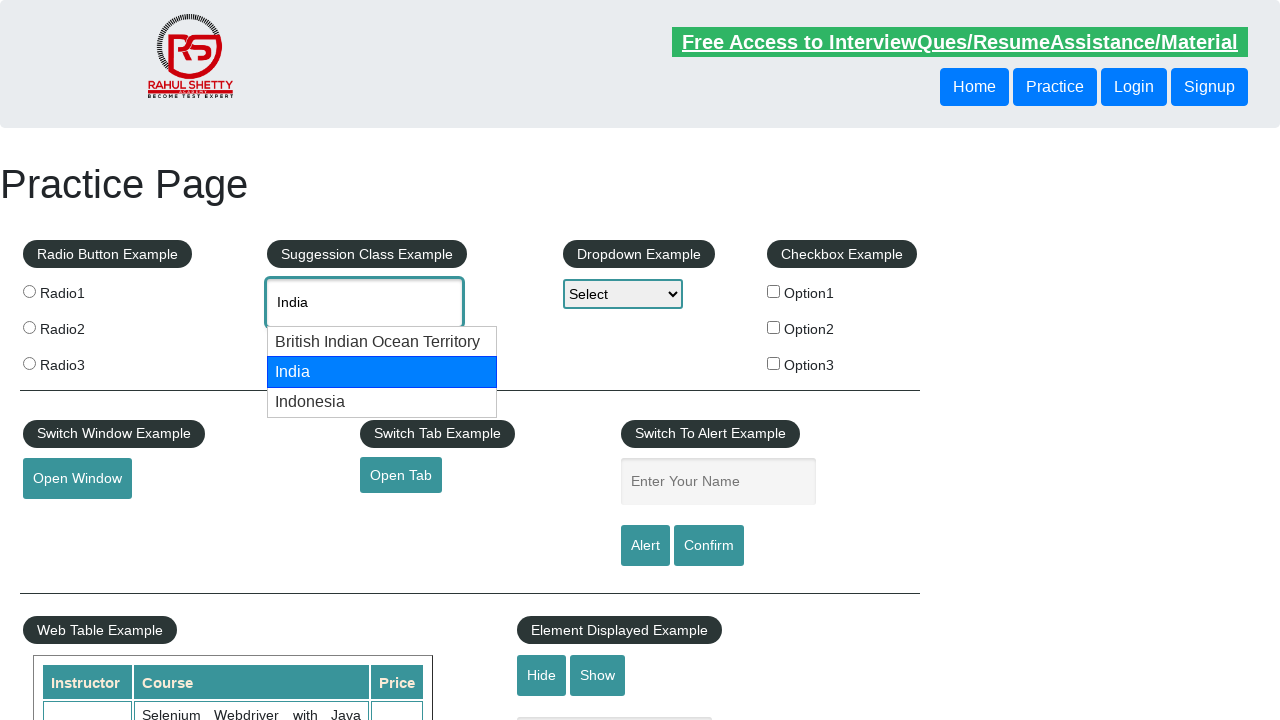